Navigates to the DemoBlaze store website and validates that the page title is correct

Starting URL: https://www.demoblaze.com/

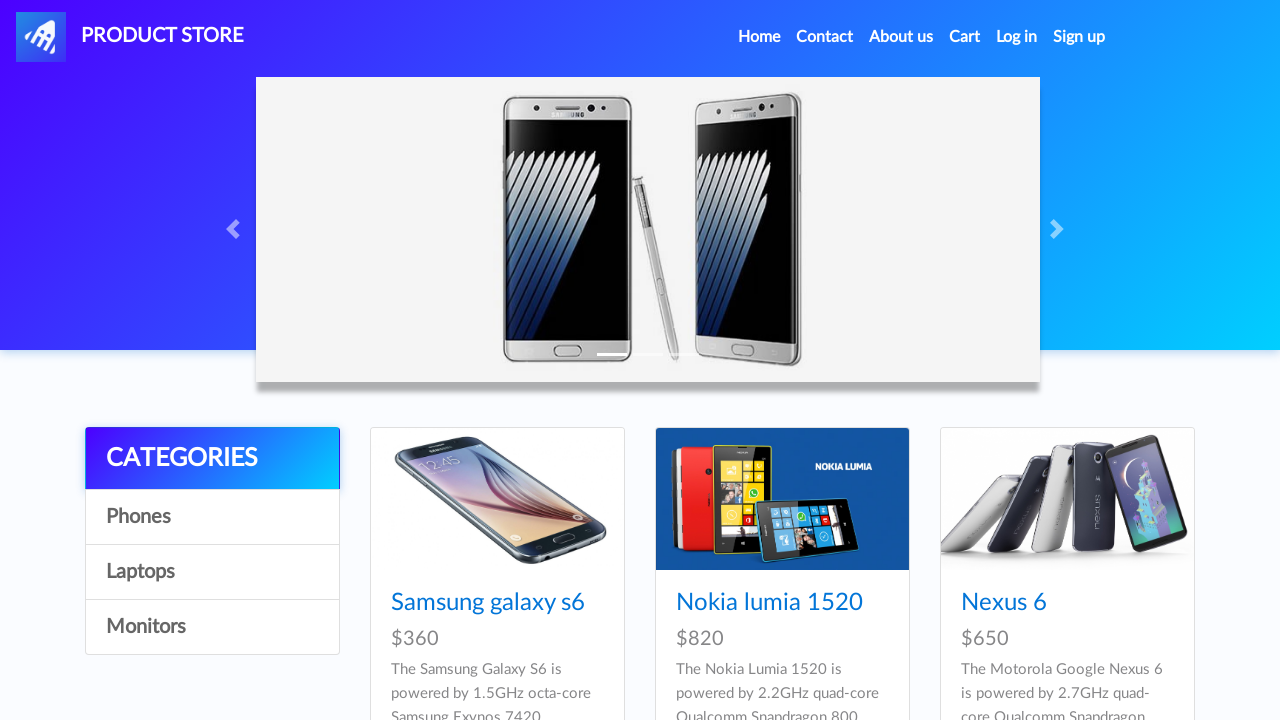

Waited for page to reach domcontentloaded state
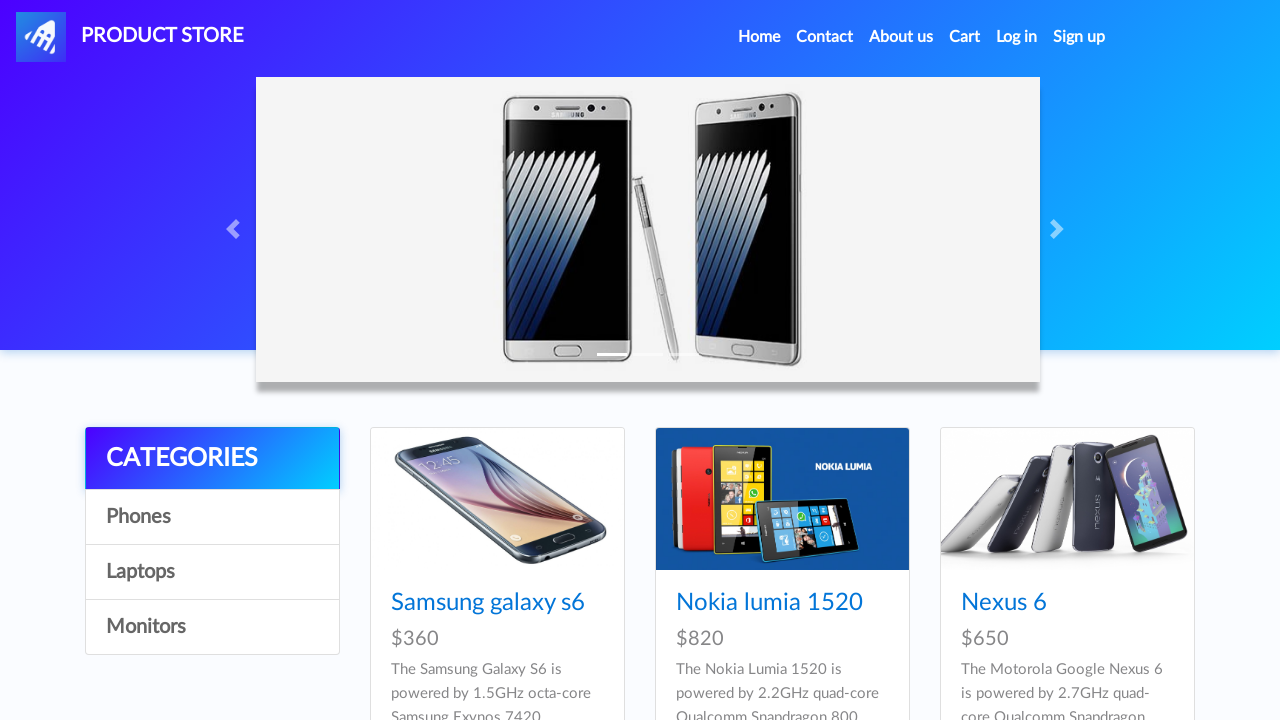

Retrieved page title: 'STORE'
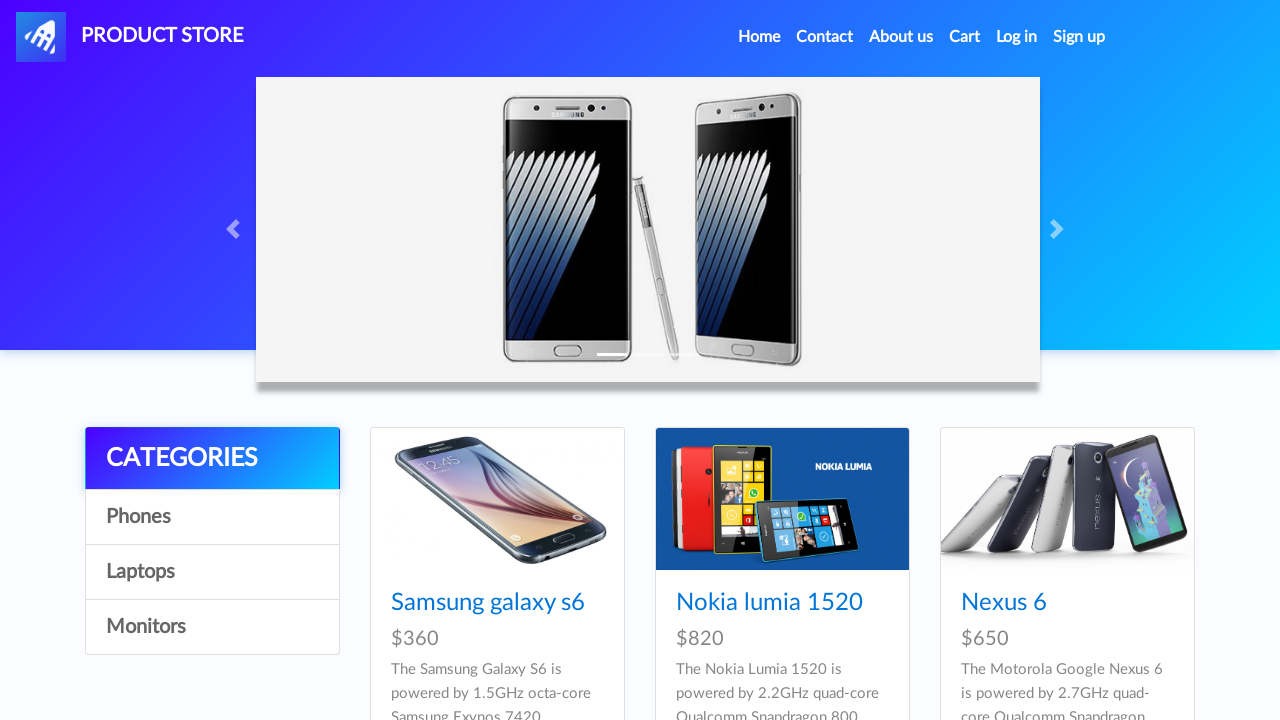

Validated that page title is 'STORE'
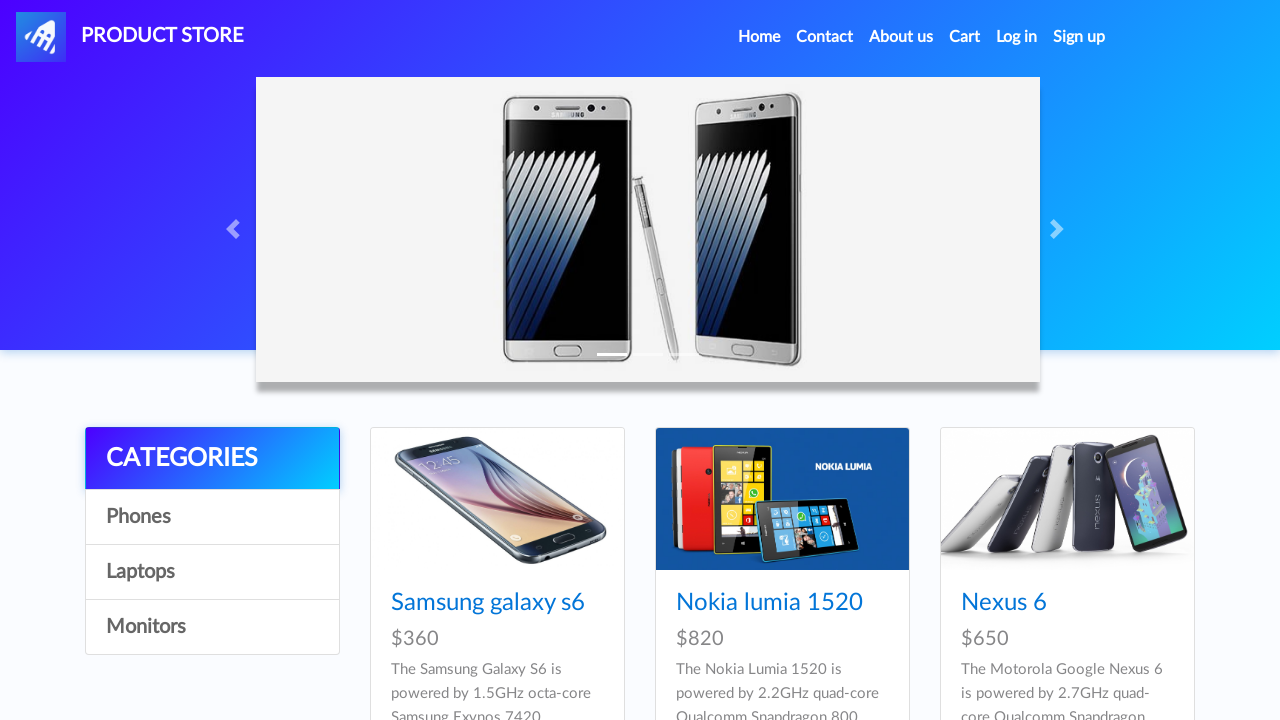

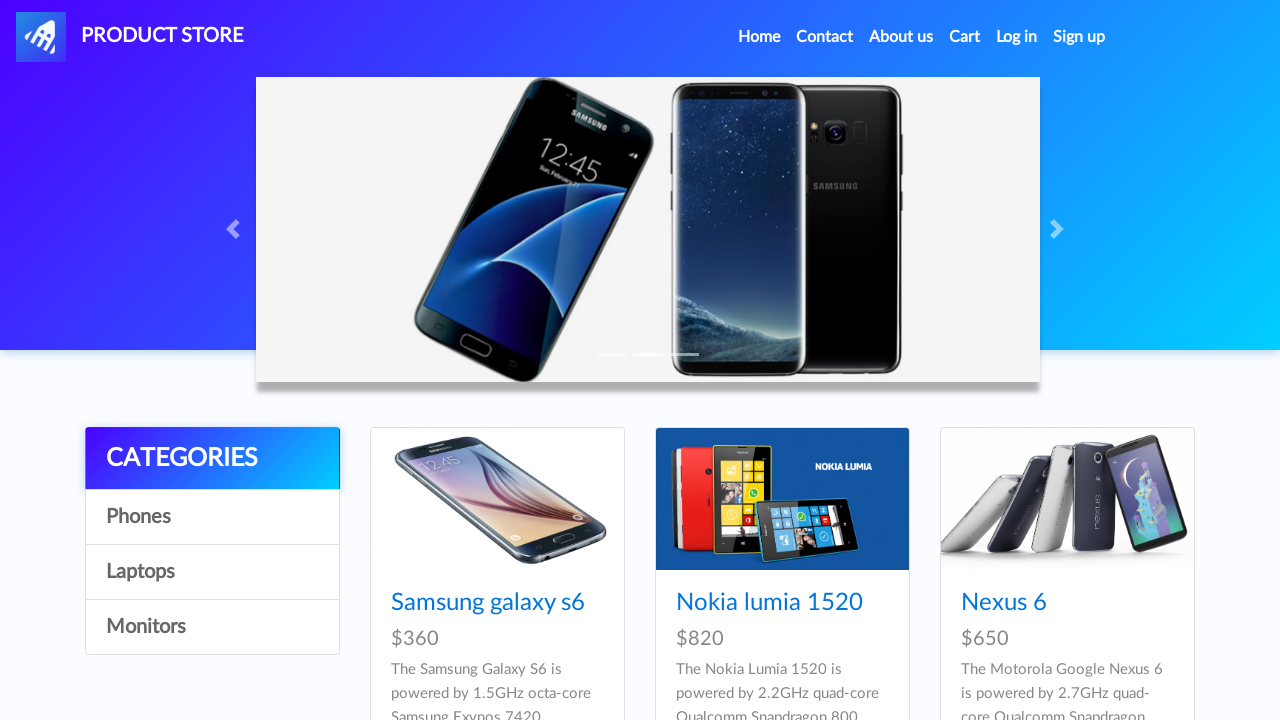